Tests that clicking the Submit button after entering a name triggers a popup dialog

Starting URL: https://kentingovender.github.io/WelcomeToMMS/browser/

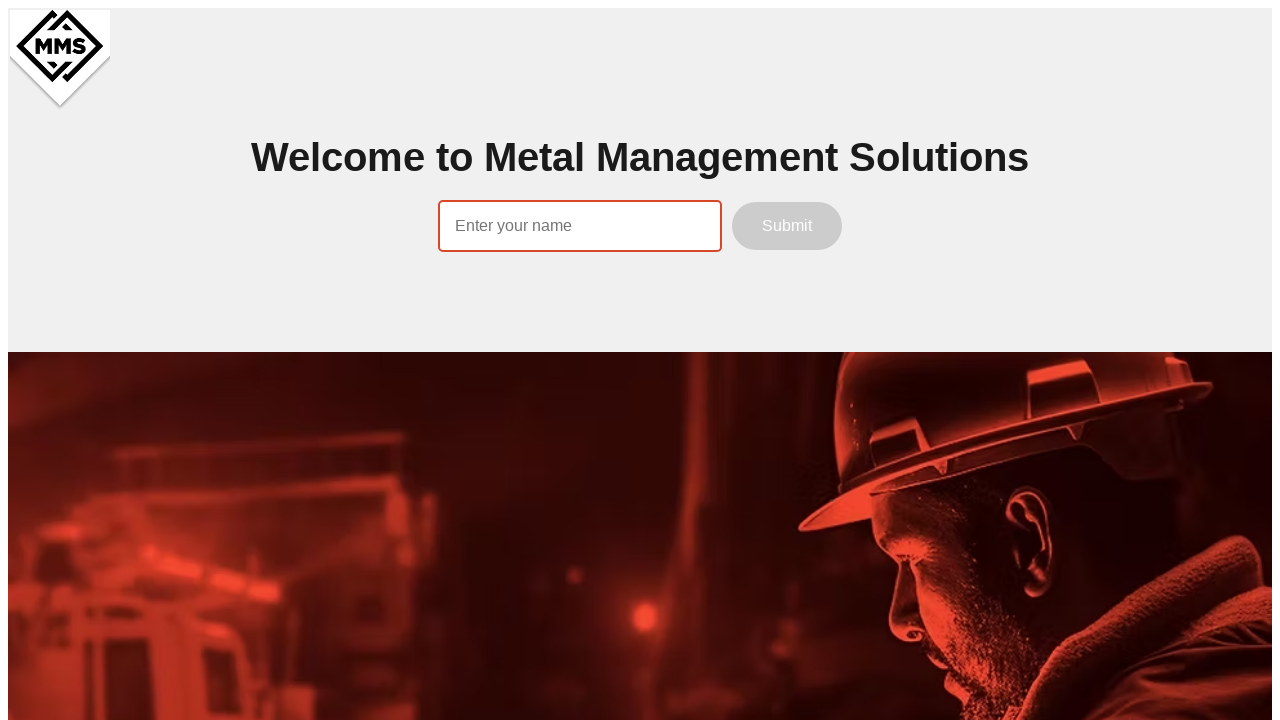

Filled name field with 'John Doe' on internal:attr=[placeholder="Enter your name"i]
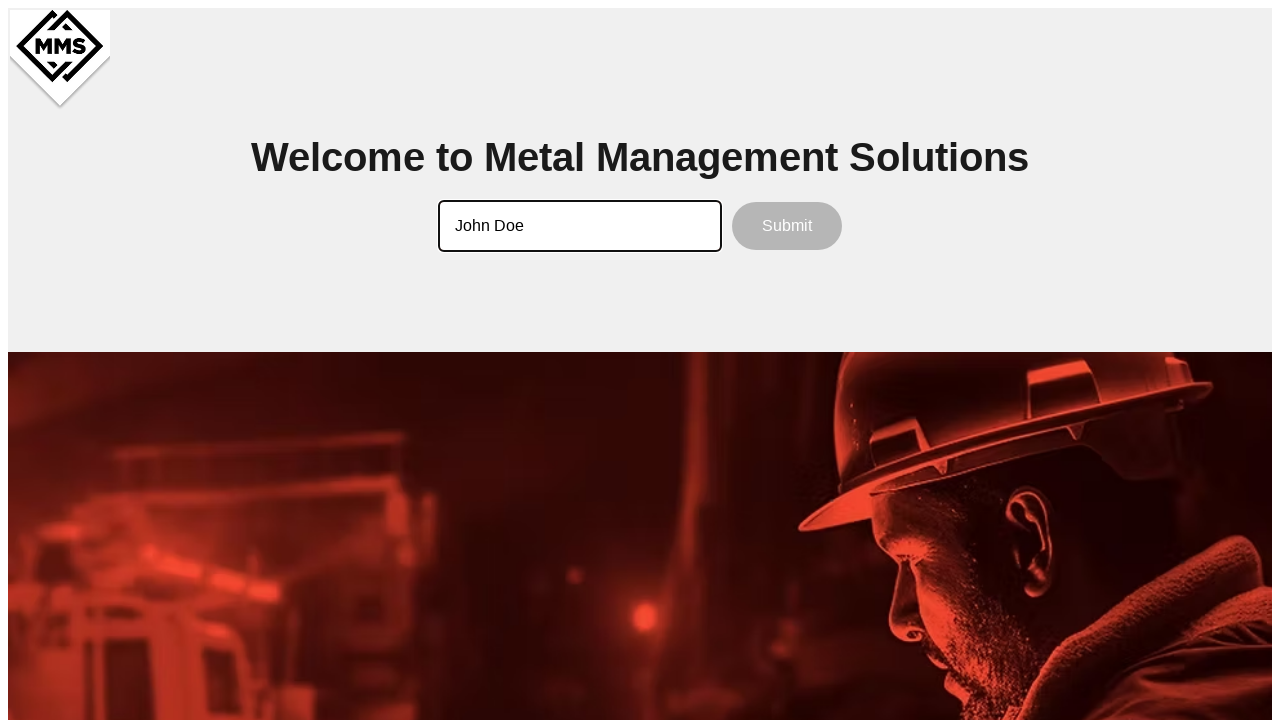

Set up dialog listener to capture popup message
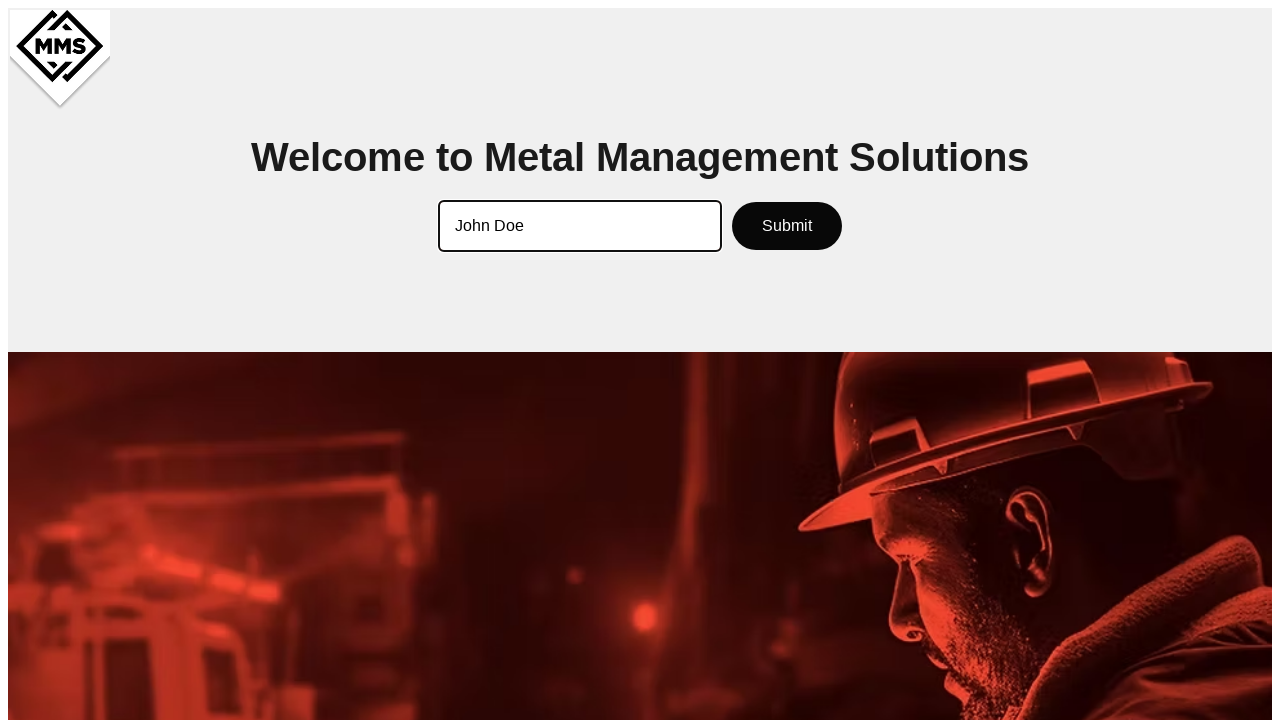

Clicked Submit button to trigger popup at (787, 226) on internal:role=button[name="Submit"i]
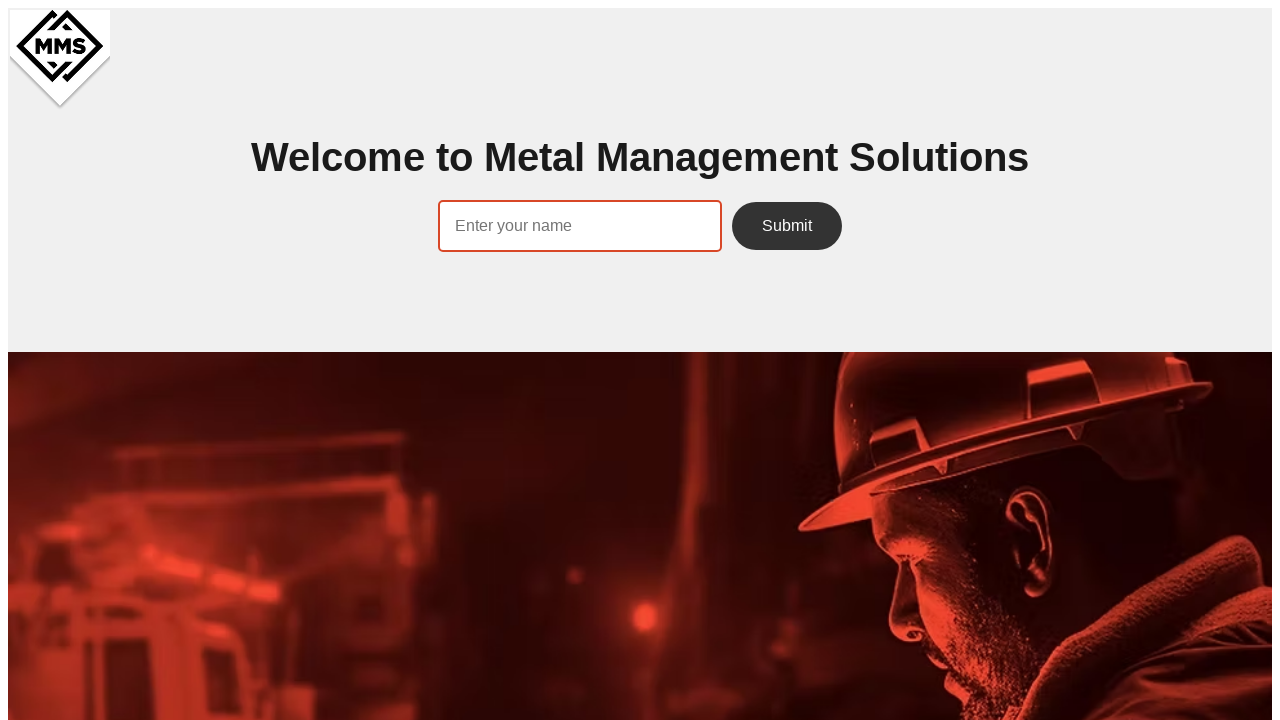

Waited 500ms for dialog to be processed
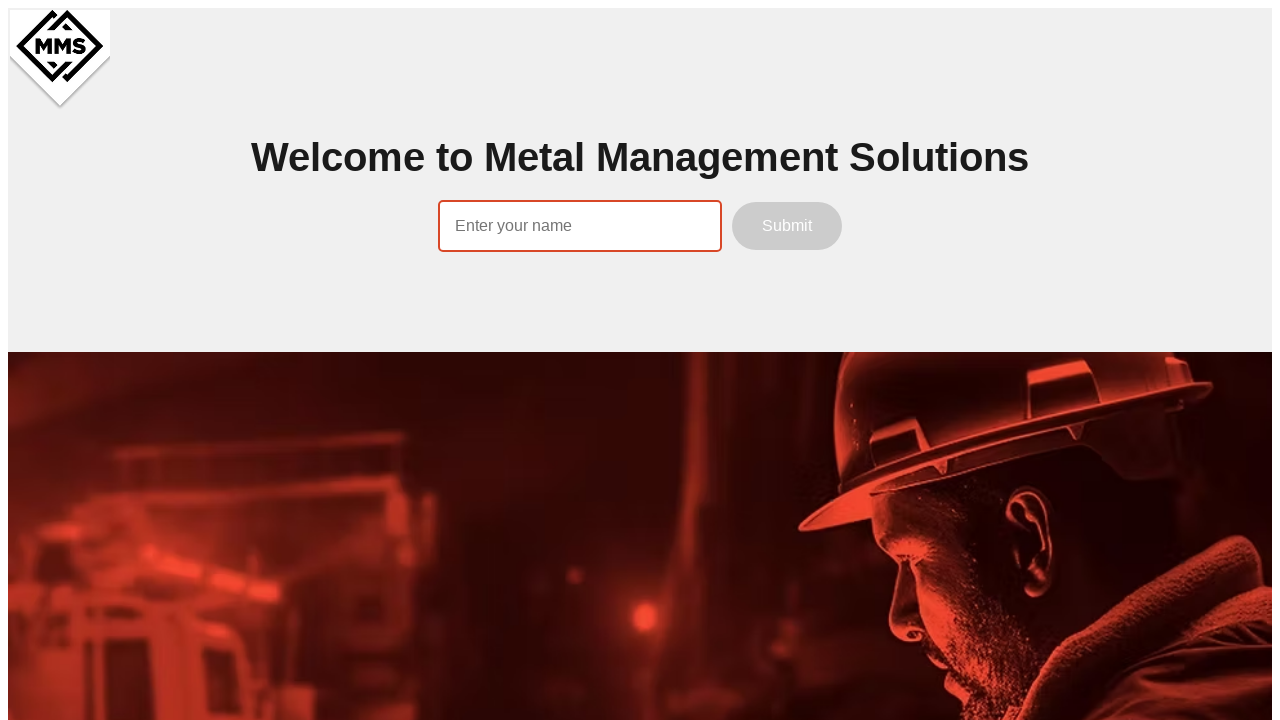

Verified alert message is truthy
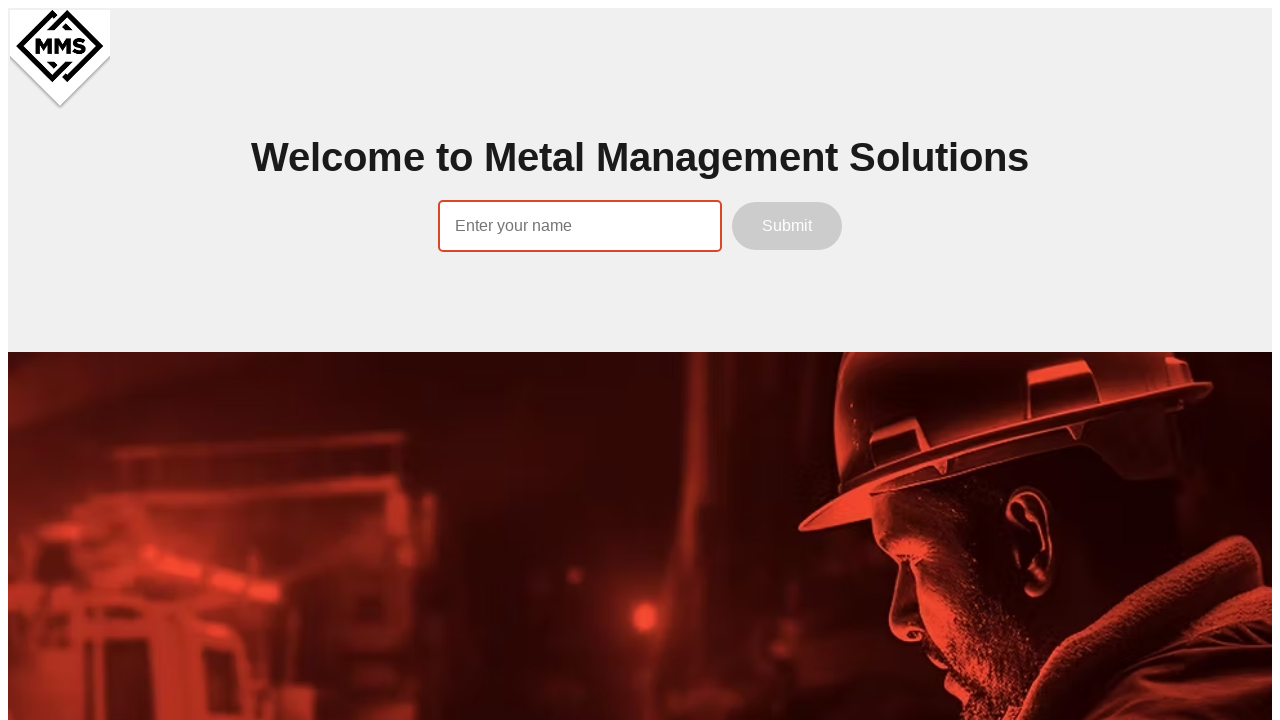

Verified popup message equals 'Welcome to MMS.'
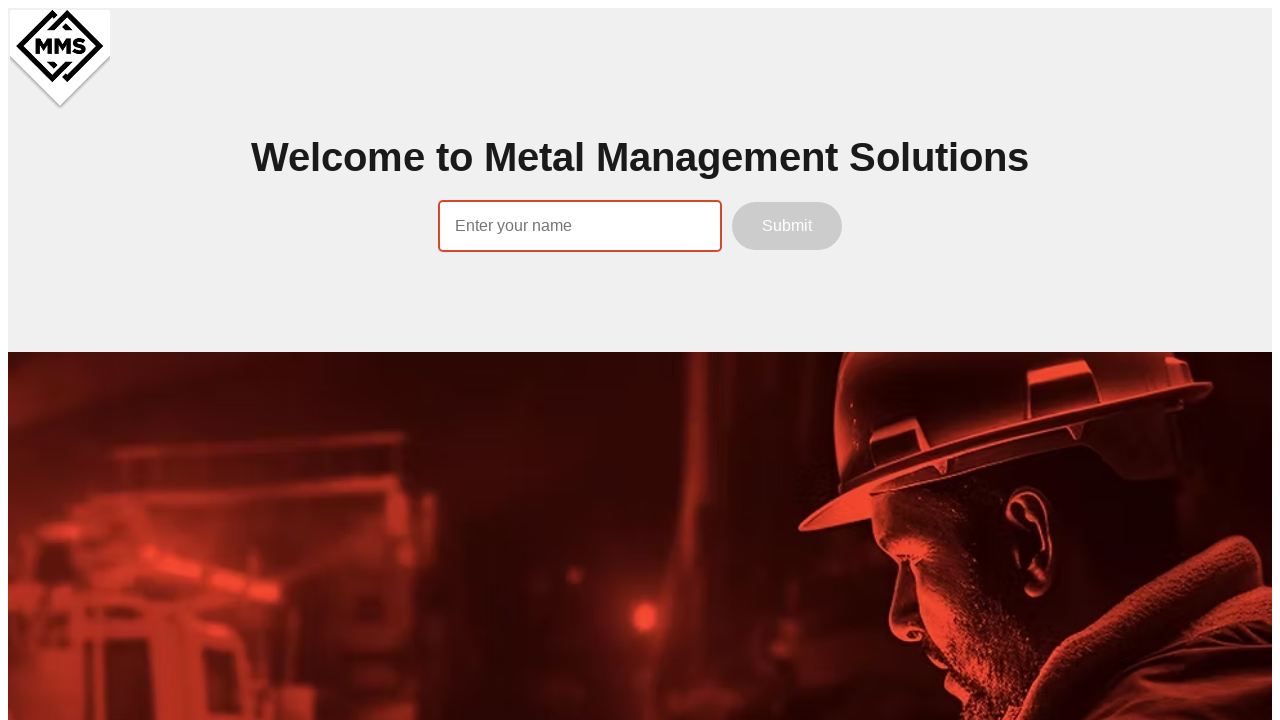

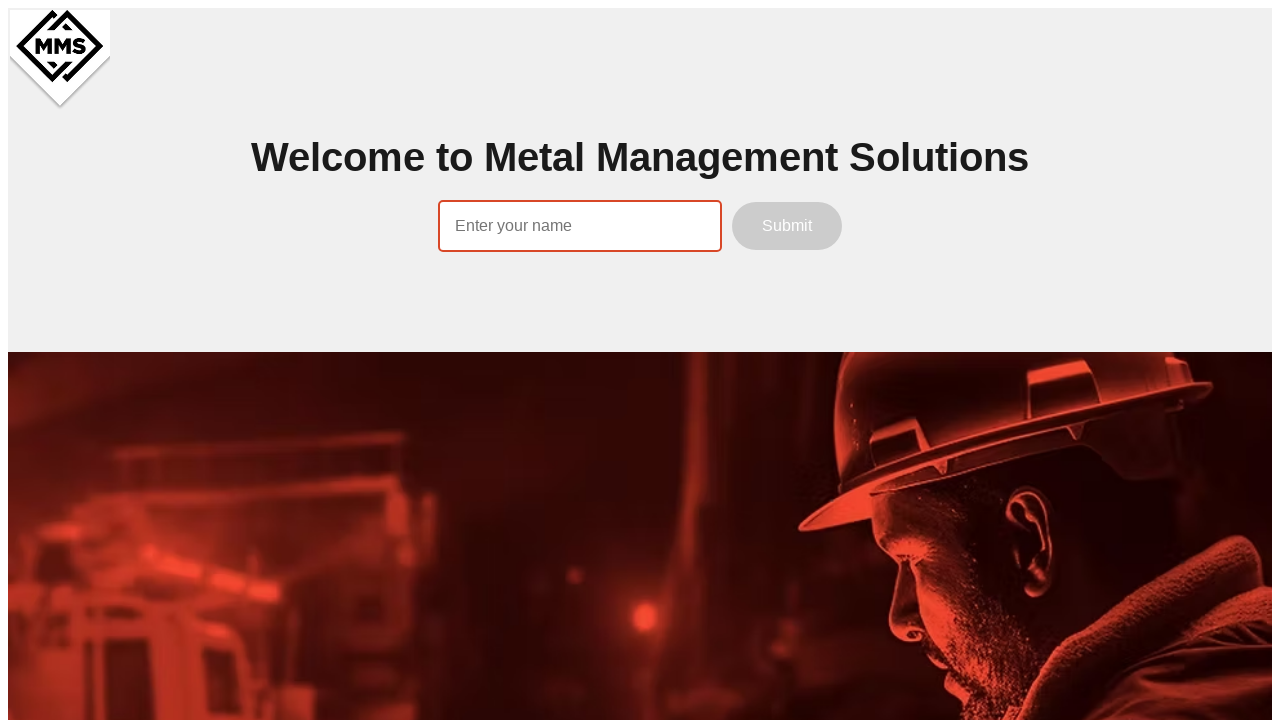